Tests data table sorting with class attributes by clicking the dues column header and verifying ascending order

Starting URL: http://the-internet.herokuapp.com/tables

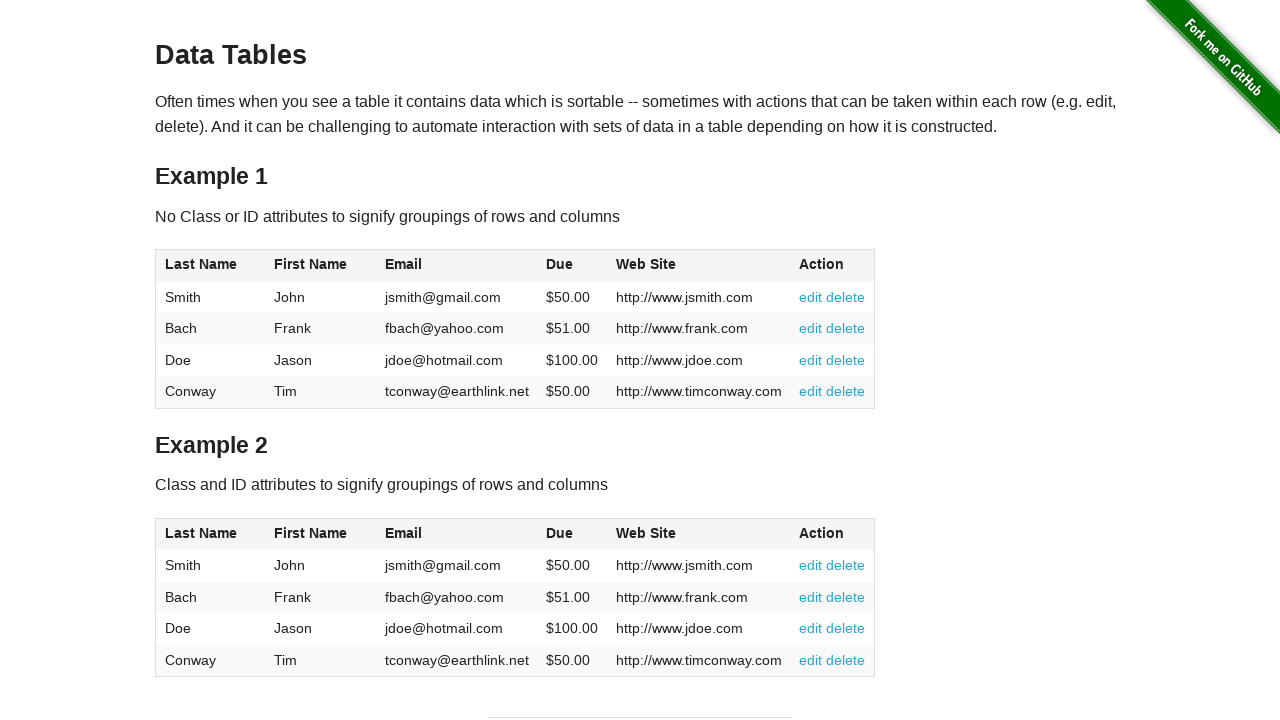

Clicked dues column header to sort in ascending order at (560, 533) on #table2 thead .dues
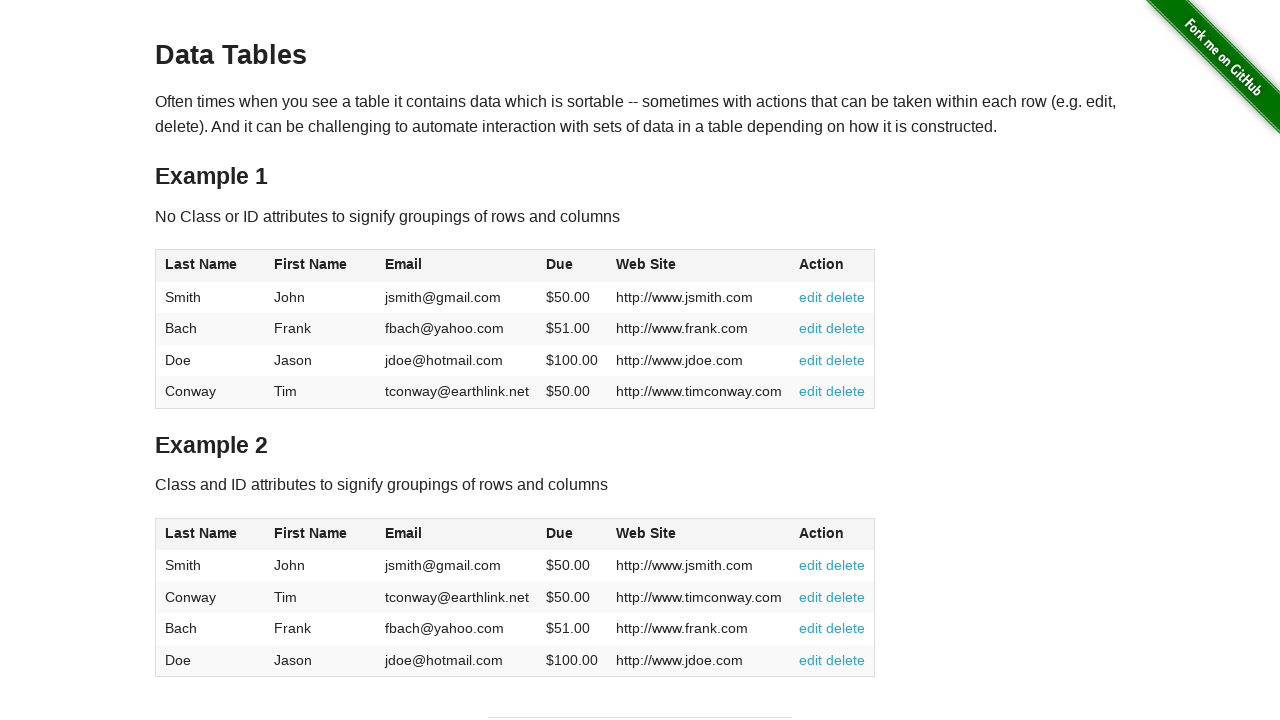

Table data loaded with dues column visible
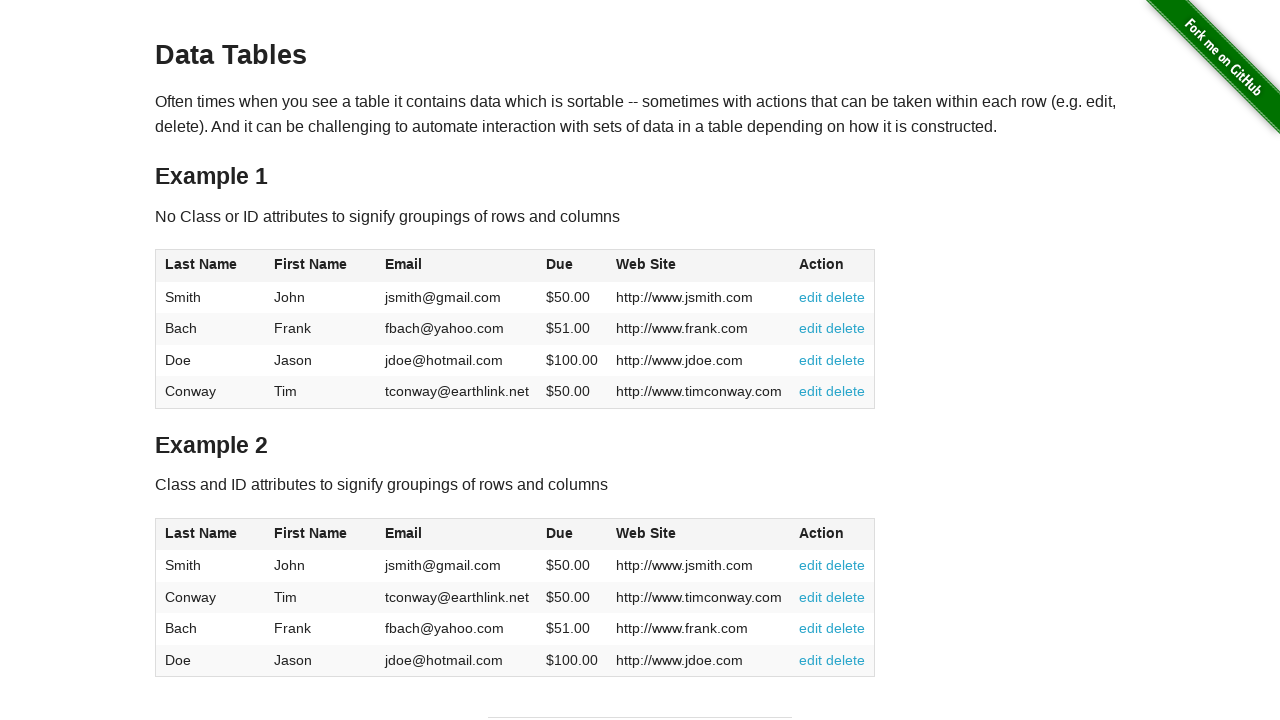

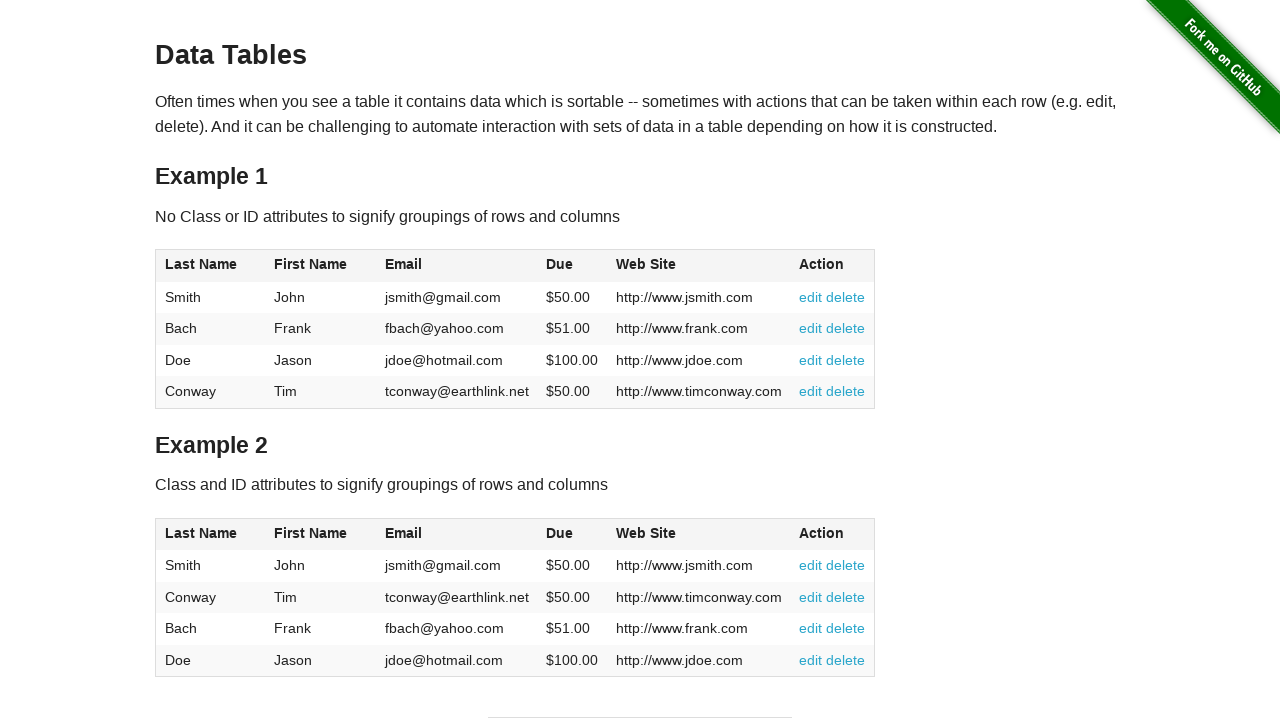